Tests hover functionality by hovering over the first figure and verifying the user name appears

Starting URL: https://the-internet.herokuapp.com/hovers

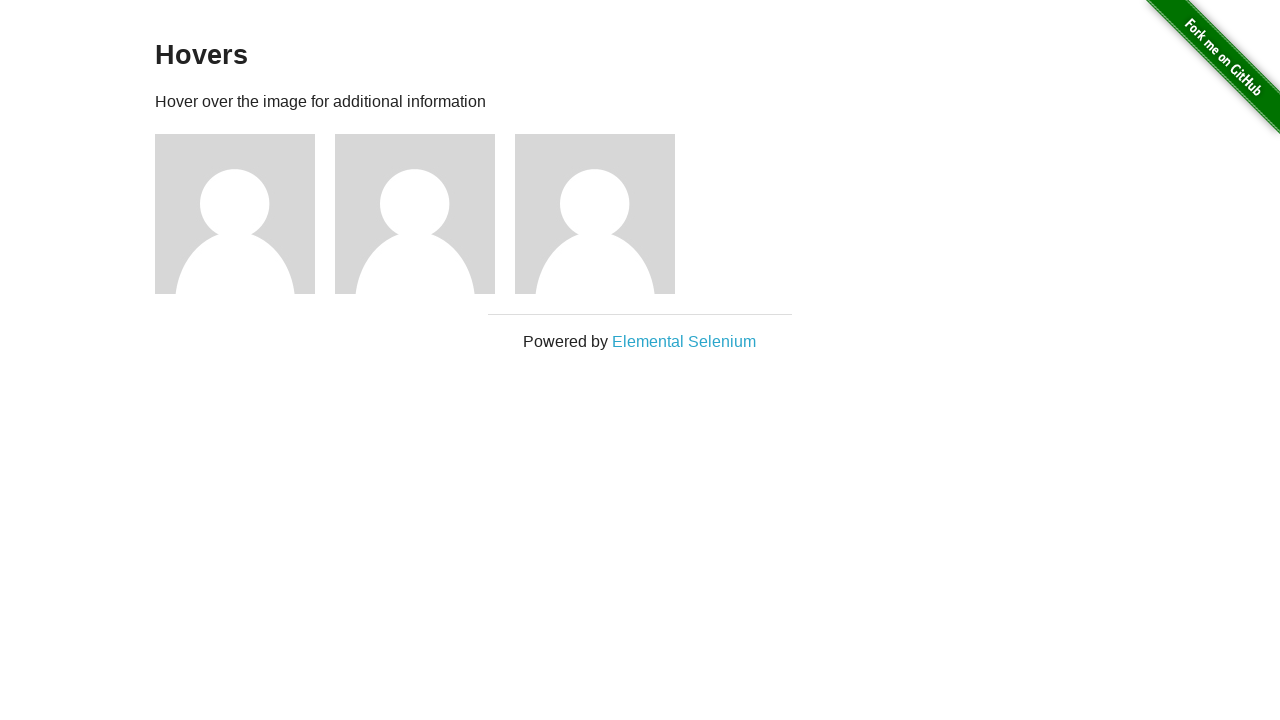

Navigated to the hovers page
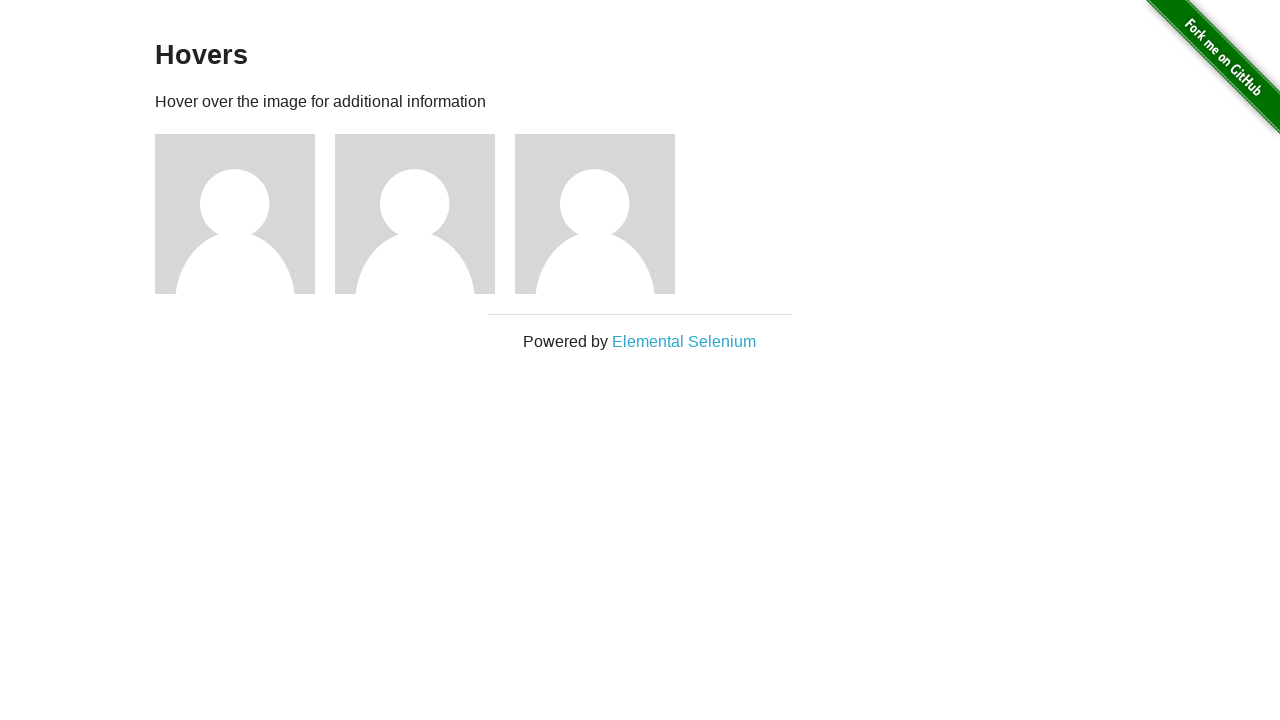

Hovered over the first figure element at (245, 214) on .figure:nth-child(3)
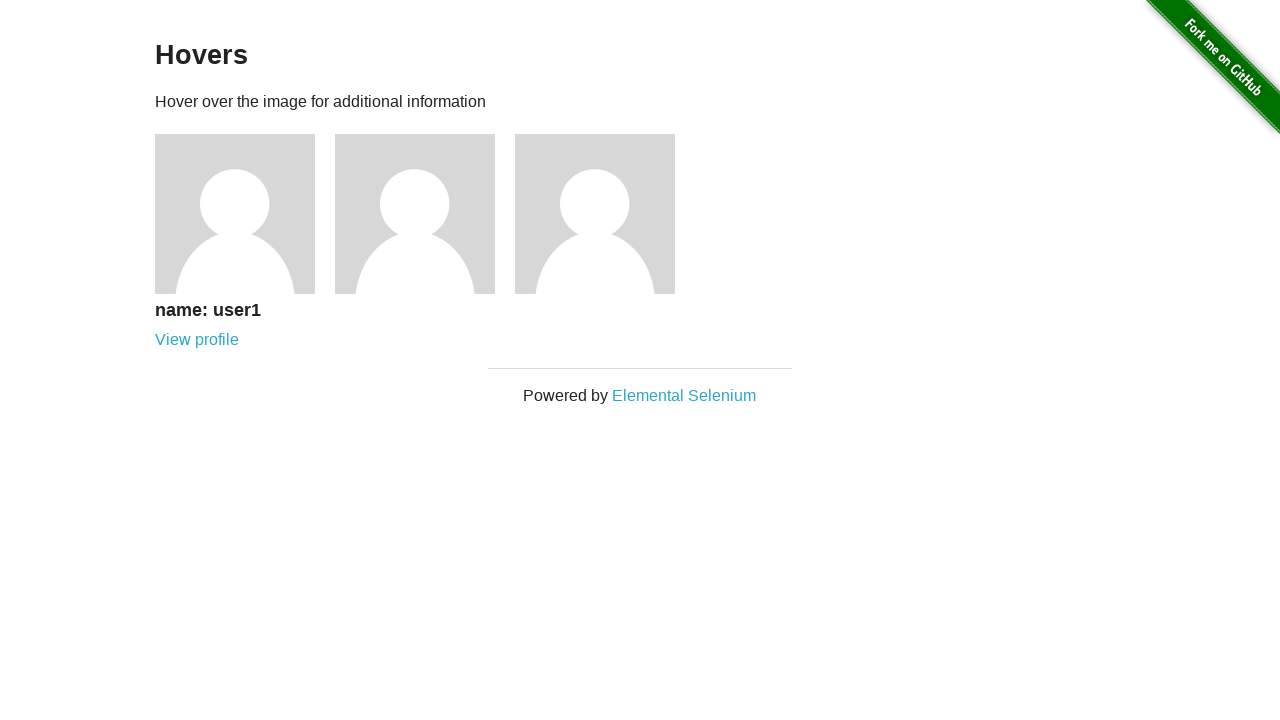

User name caption appeared on hover
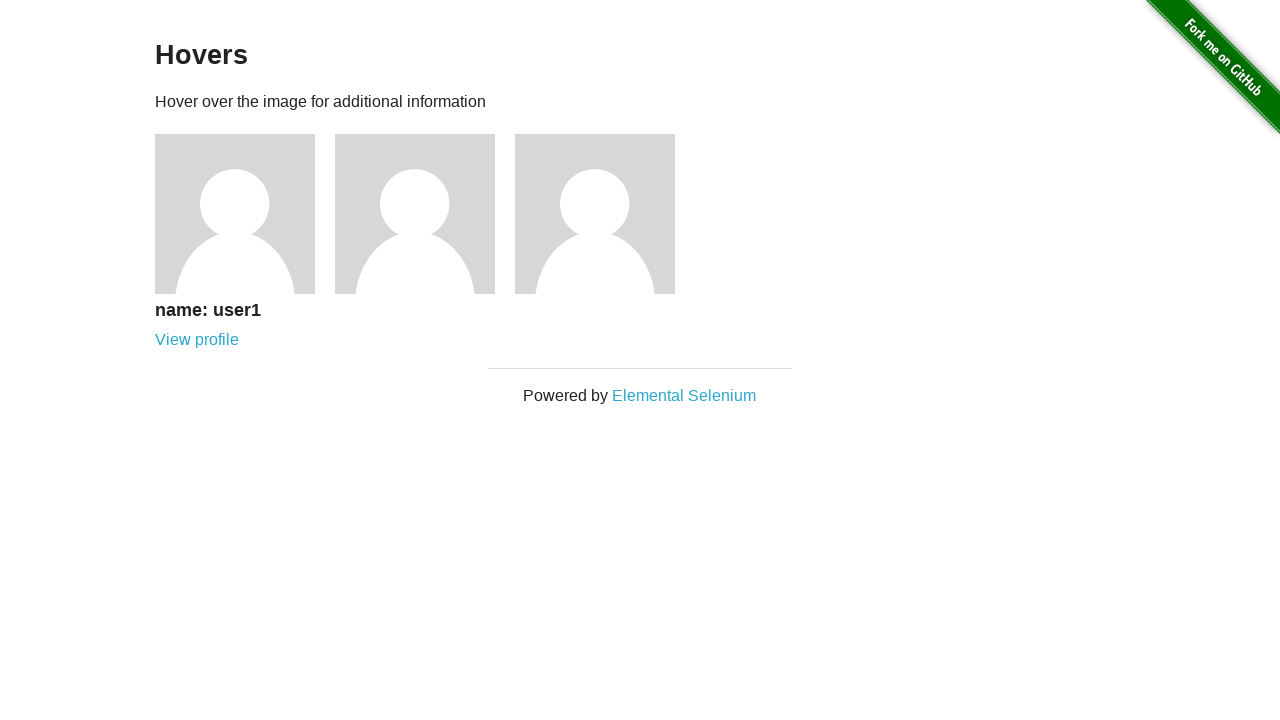

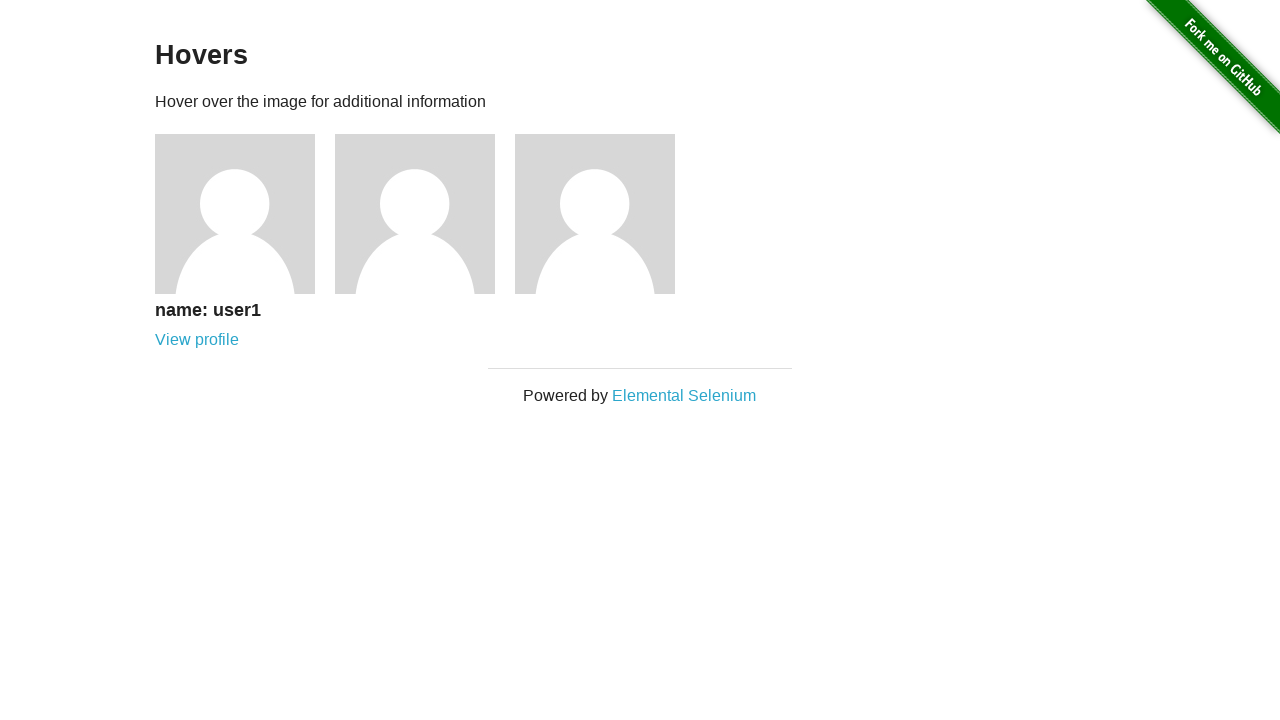